Tests checkbox functionality by clicking a Senior Citizen Discount checkbox, verifying it becomes selected, and then clicking it again to deselect

Starting URL: https://rahulshettyacademy.com/dropdownsPractise/

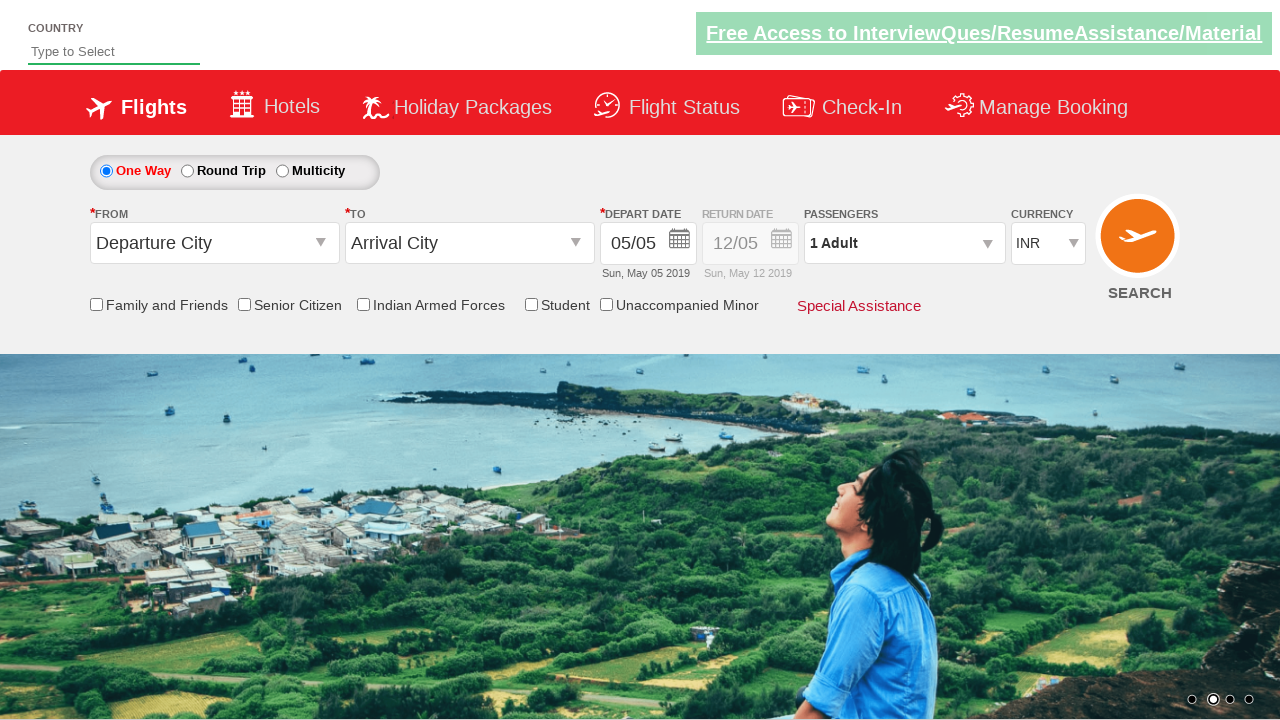

Clicked Senior Citizen Discount checkbox to select it at (244, 304) on input[id*='SeniorCitizenDiscount']
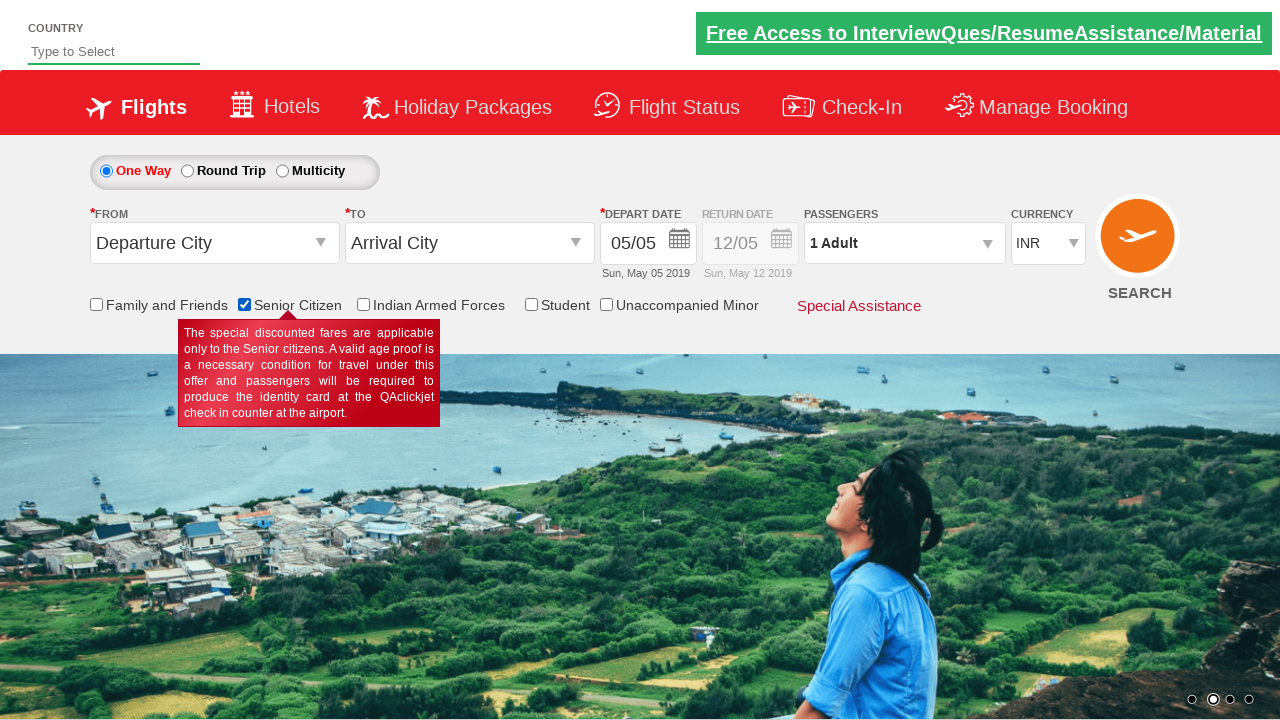

Verified Senior Citizen Discount checkbox is selected
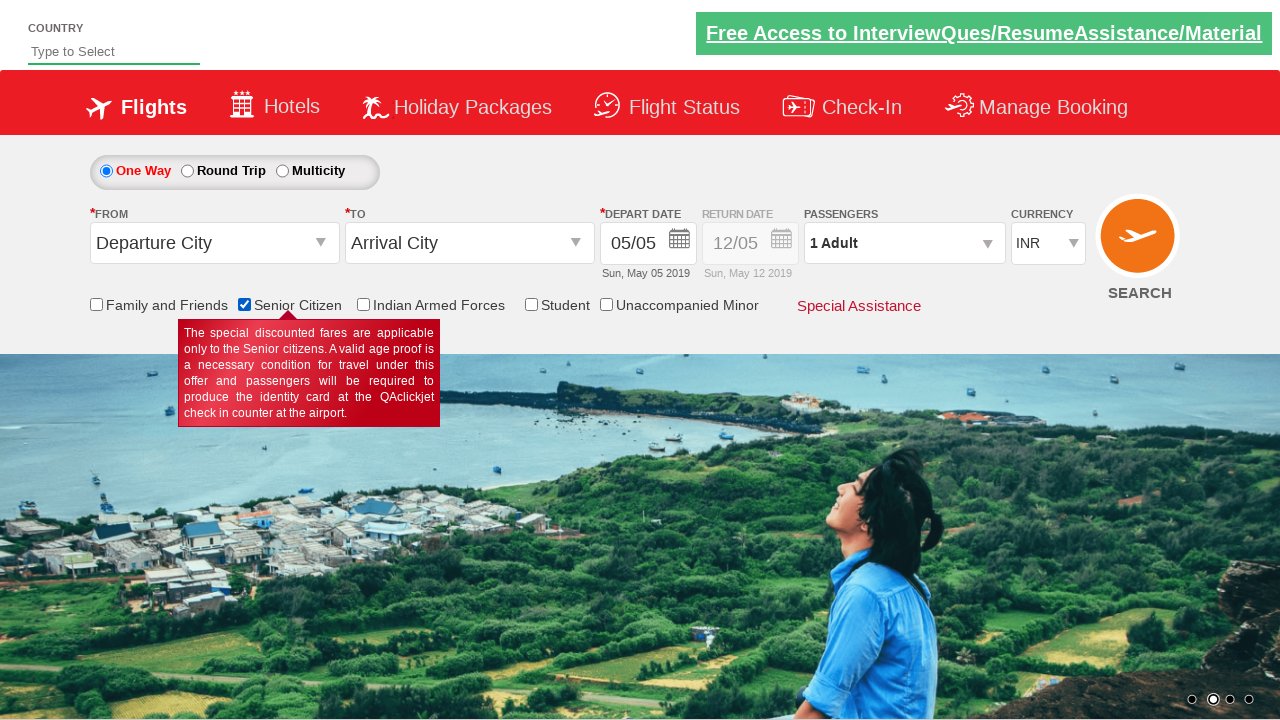

Clicked Senior Citizen Discount checkbox to deselect it at (244, 304) on input[id*='SeniorCitizenDiscount']
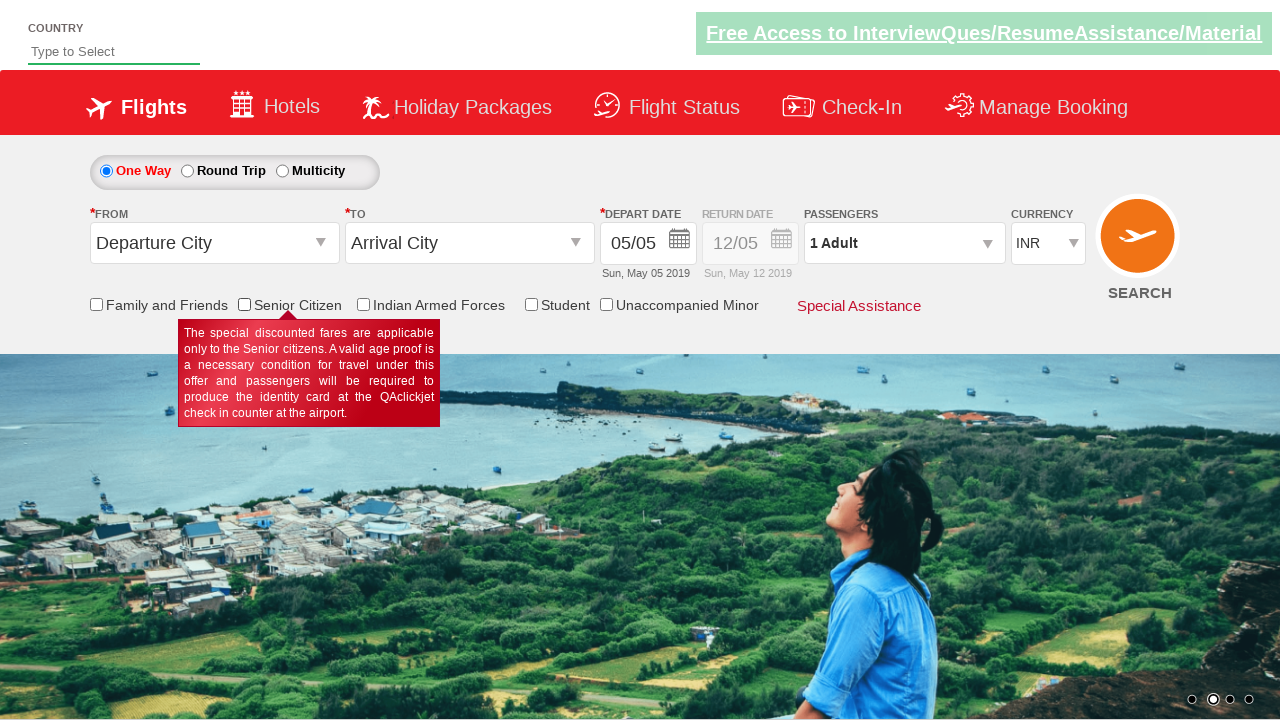

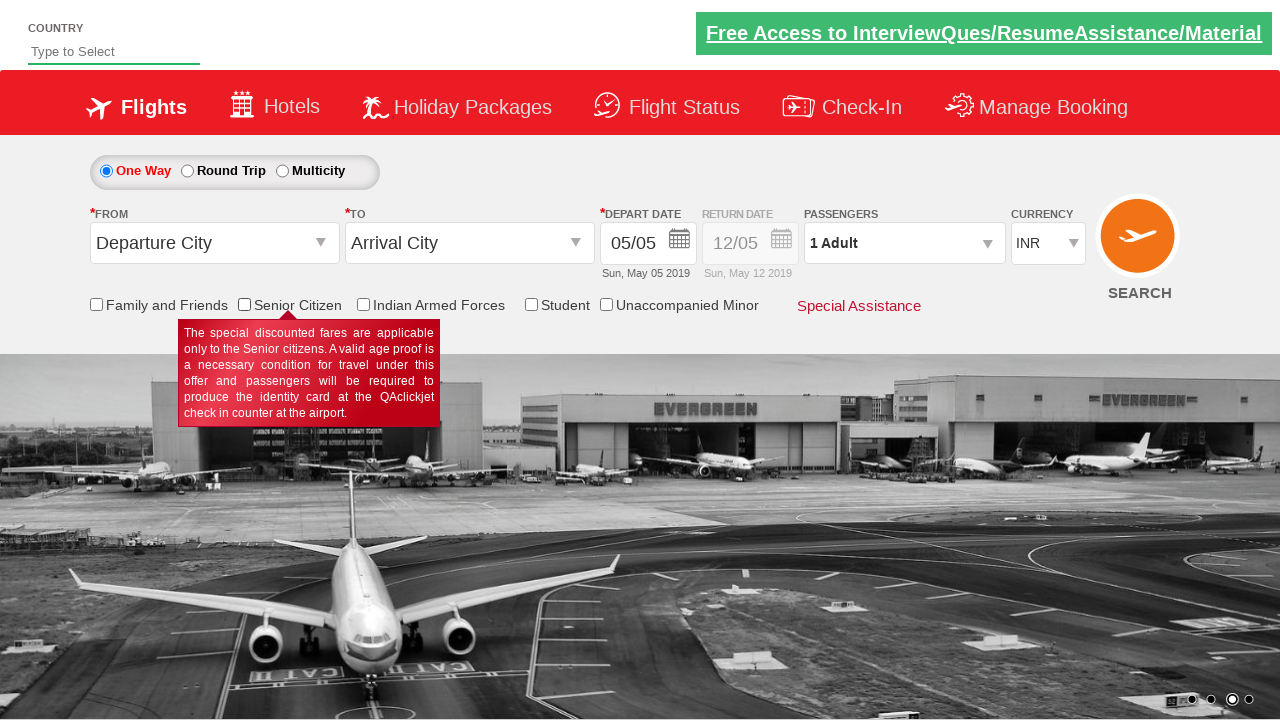